Tests the Dropdown page by navigating to it and interacting with the dropdown element

Starting URL: https://the-internet.herokuapp.com/

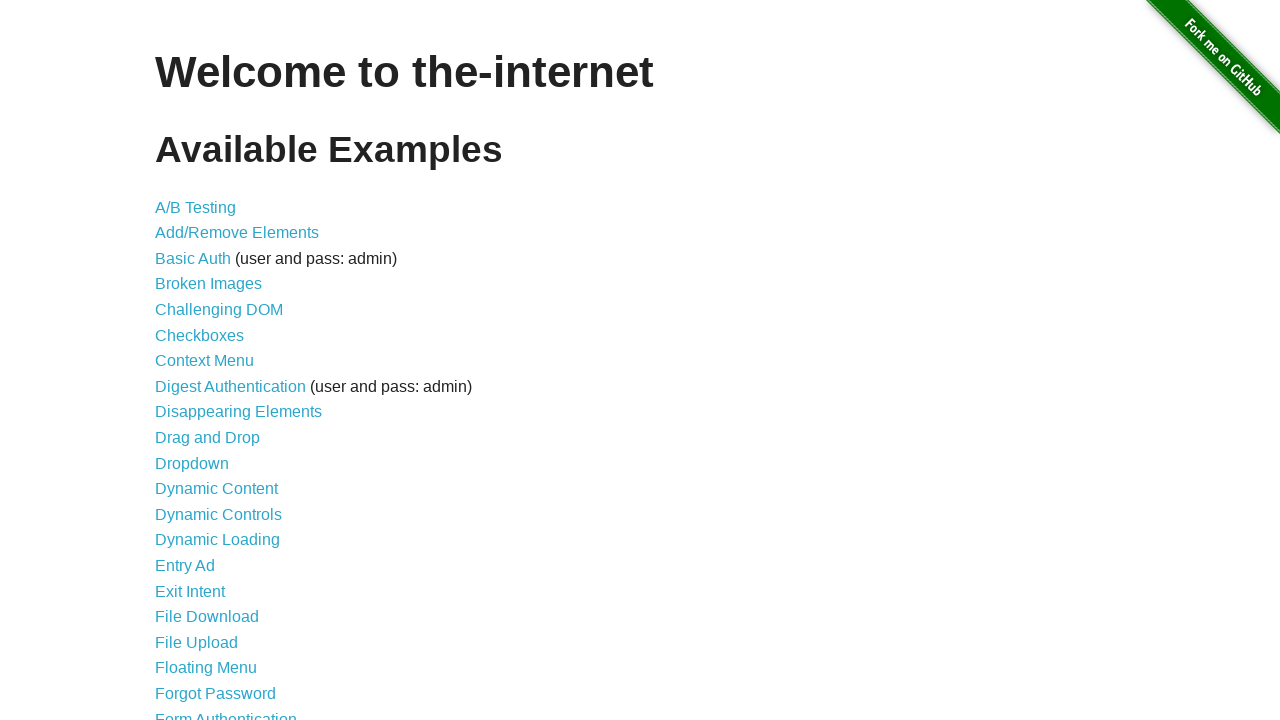

Clicked on Dropdown link to navigate to dropdown page at (192, 463) on a:has-text('Dropdown')
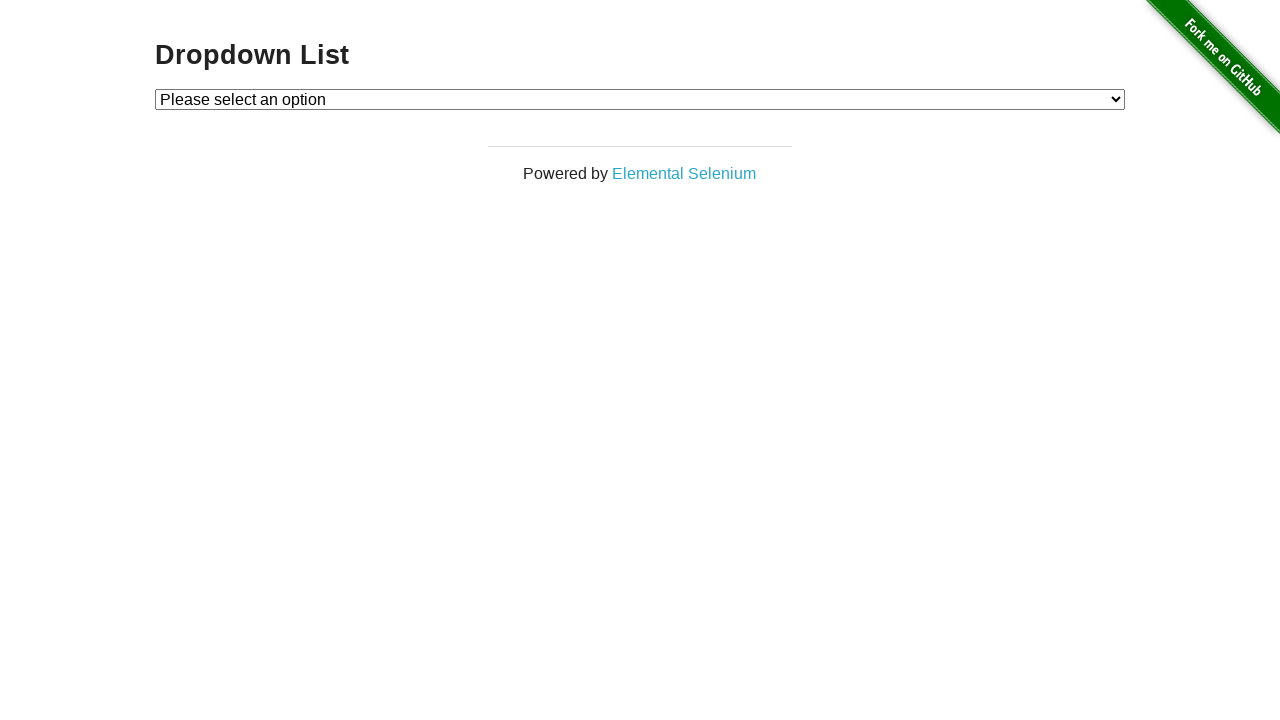

Dropdown page loaded - h3 heading detected
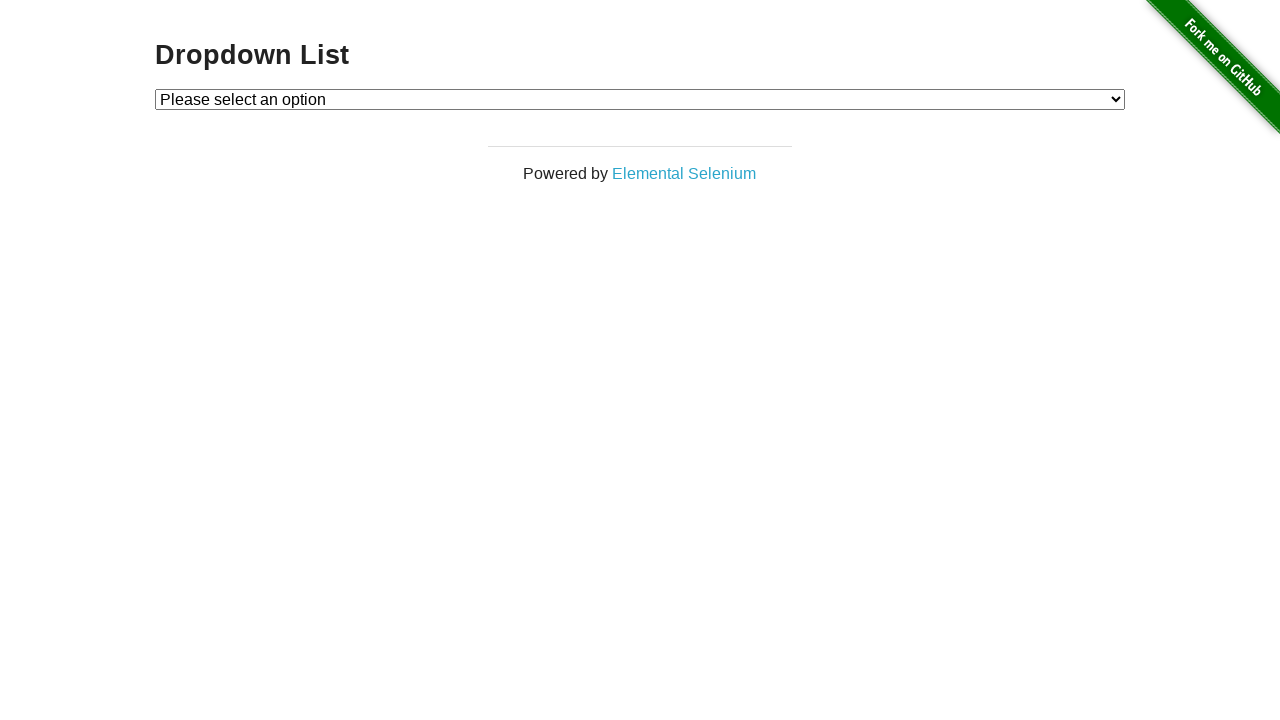

Selected option '1' from dropdown menu on #dropdown
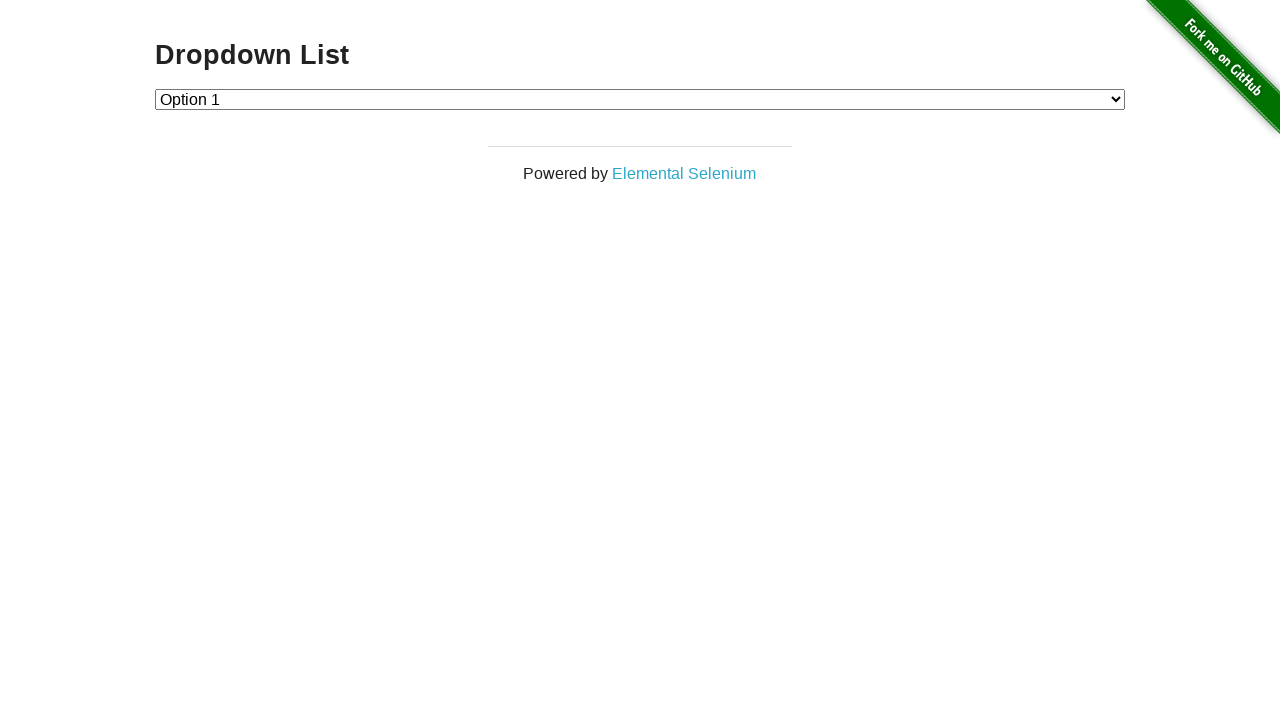

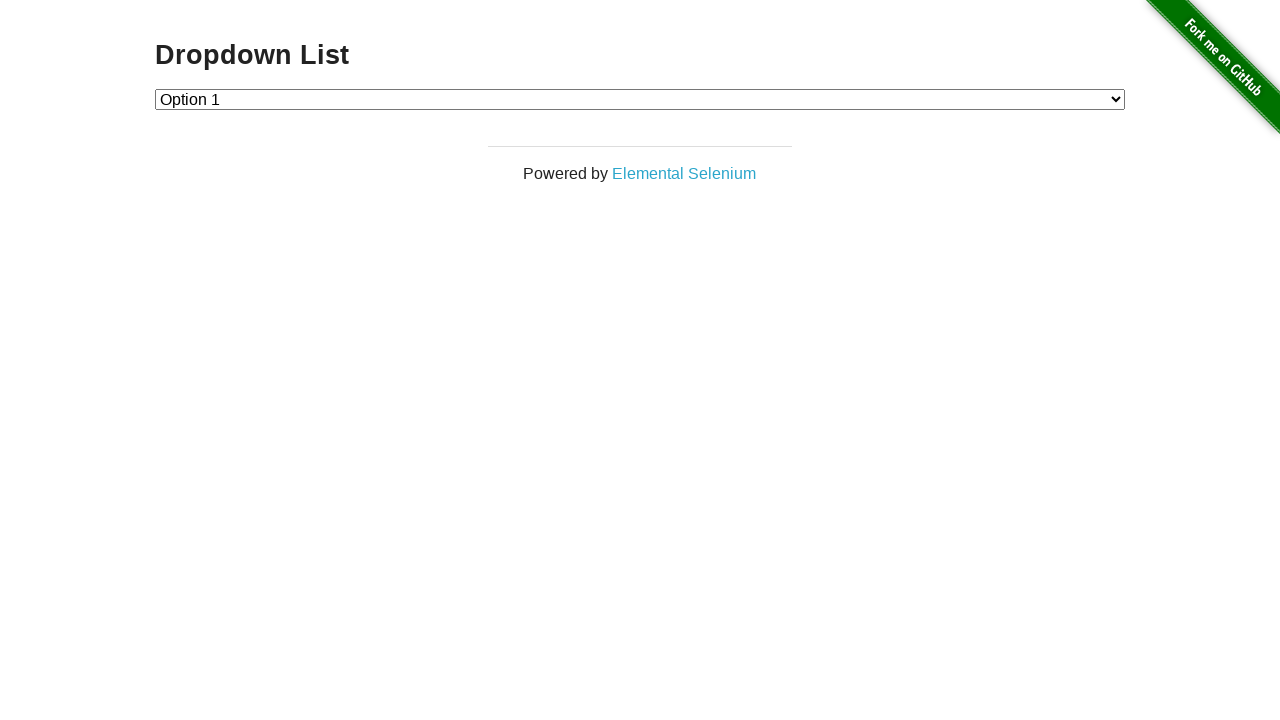